Tests contact form validation by filling in name, email, and phone fields with various test data and scrolling through the page

Starting URL: https://mindrisers.com.np/contact-us

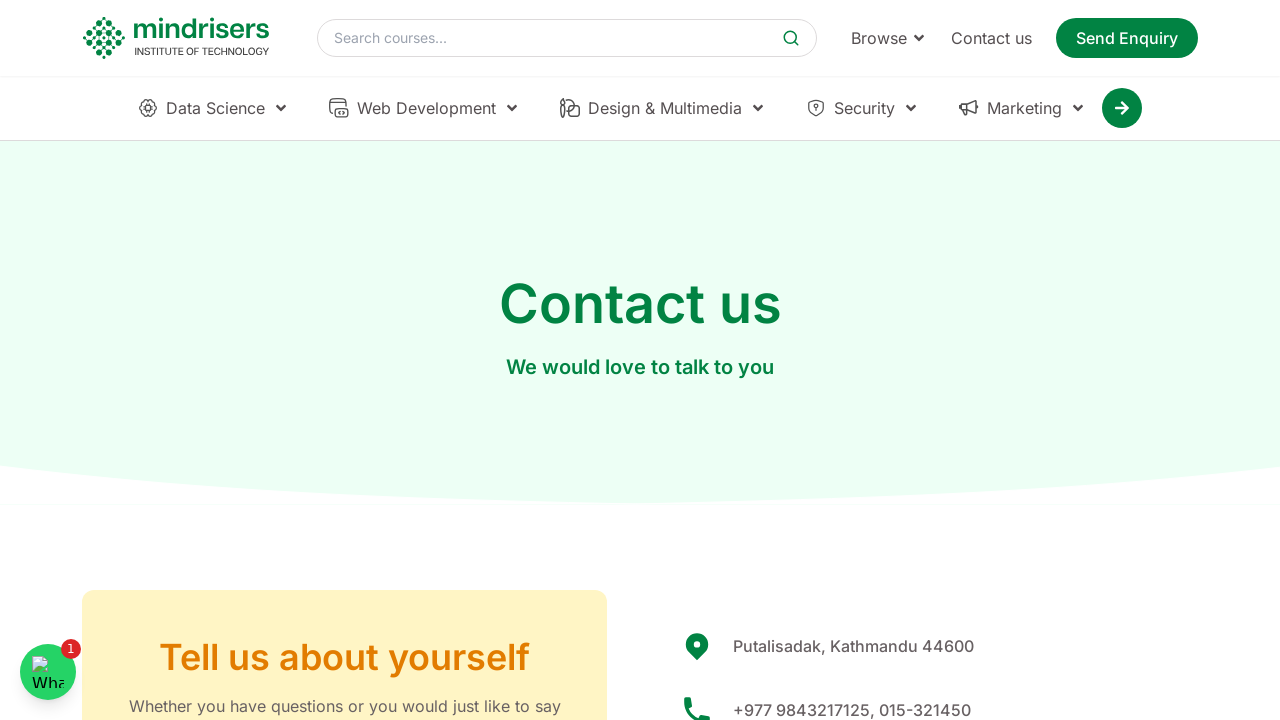

Scrolled down by 1000px
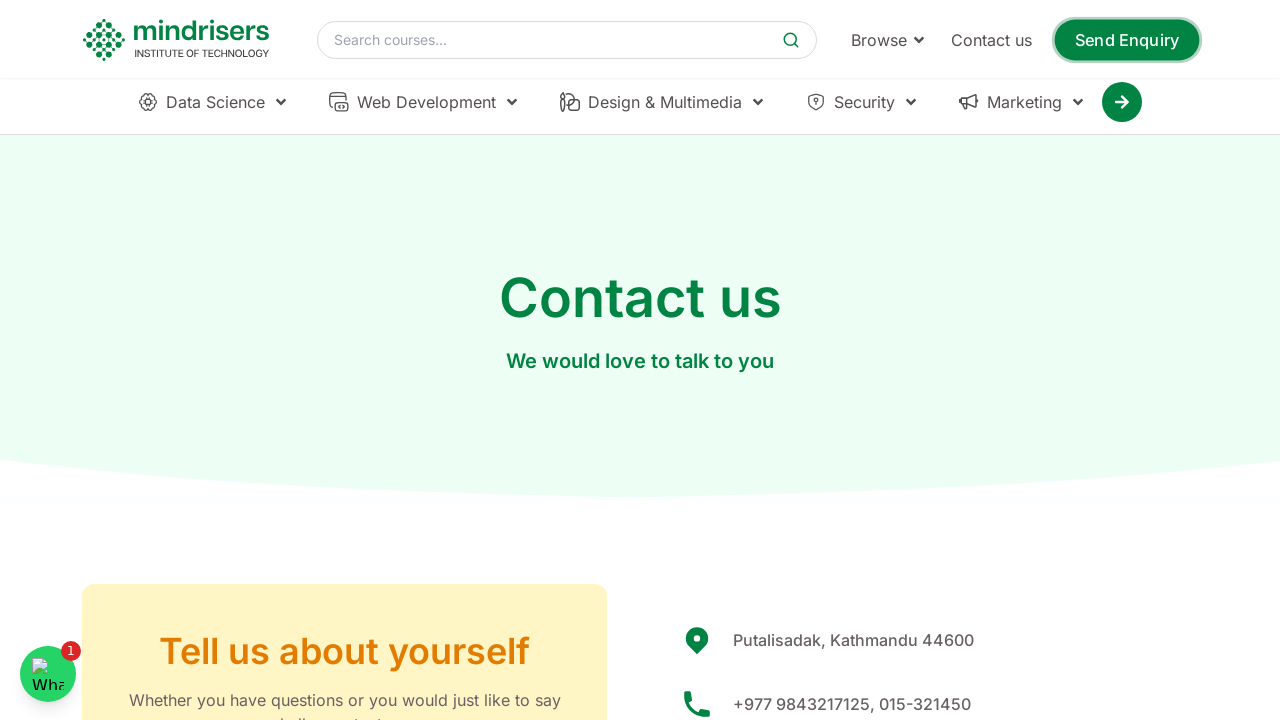

Waited 250ms for page to settle after scroll
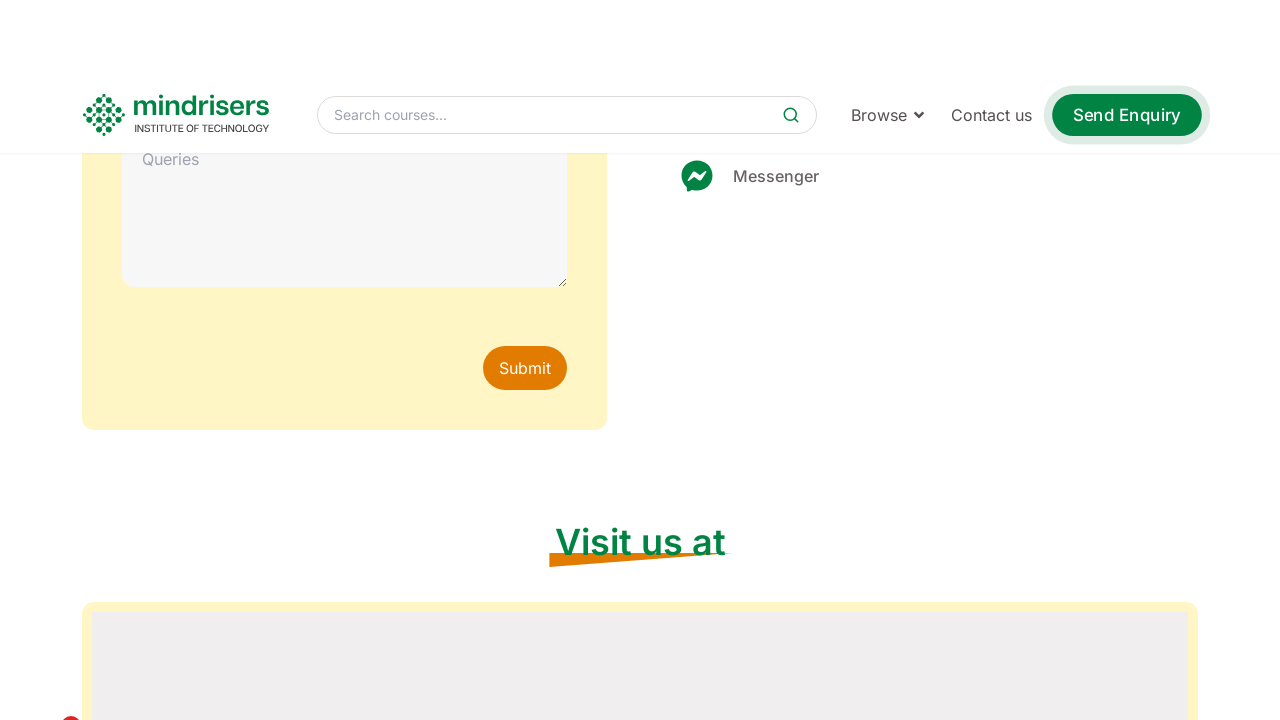

Scrolled down by 1000px
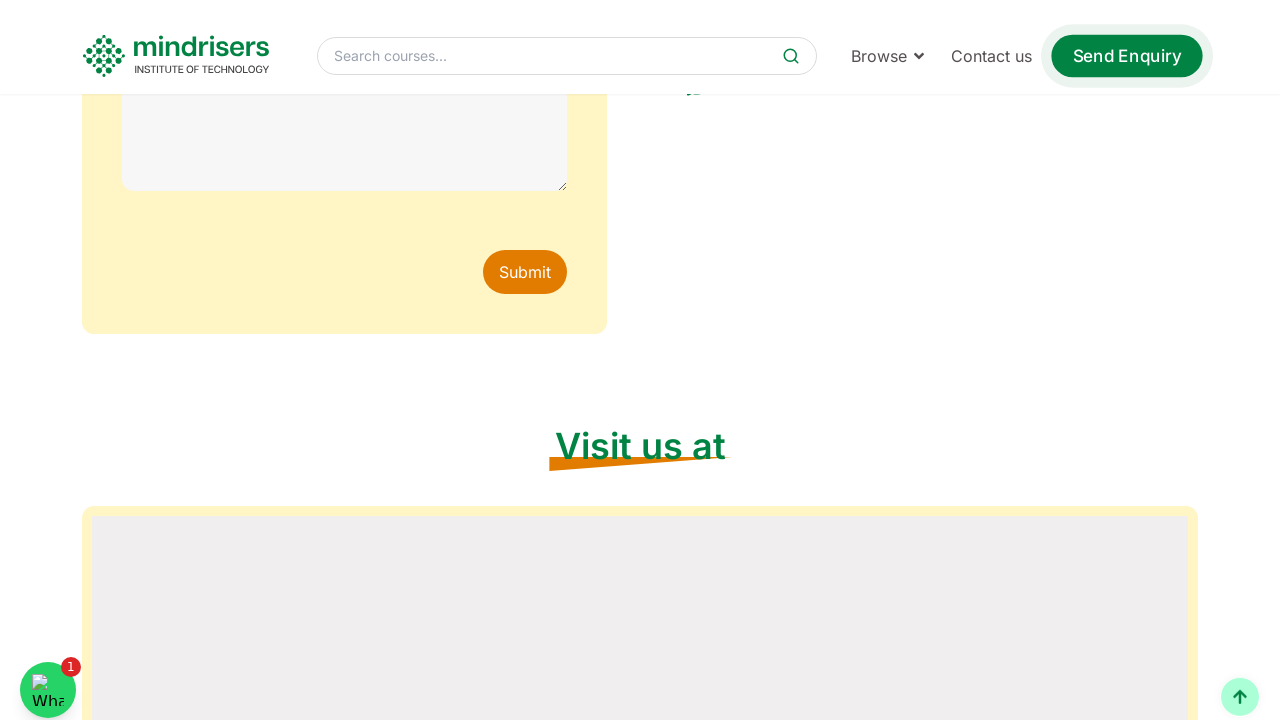

Waited 250ms for page to settle after scroll
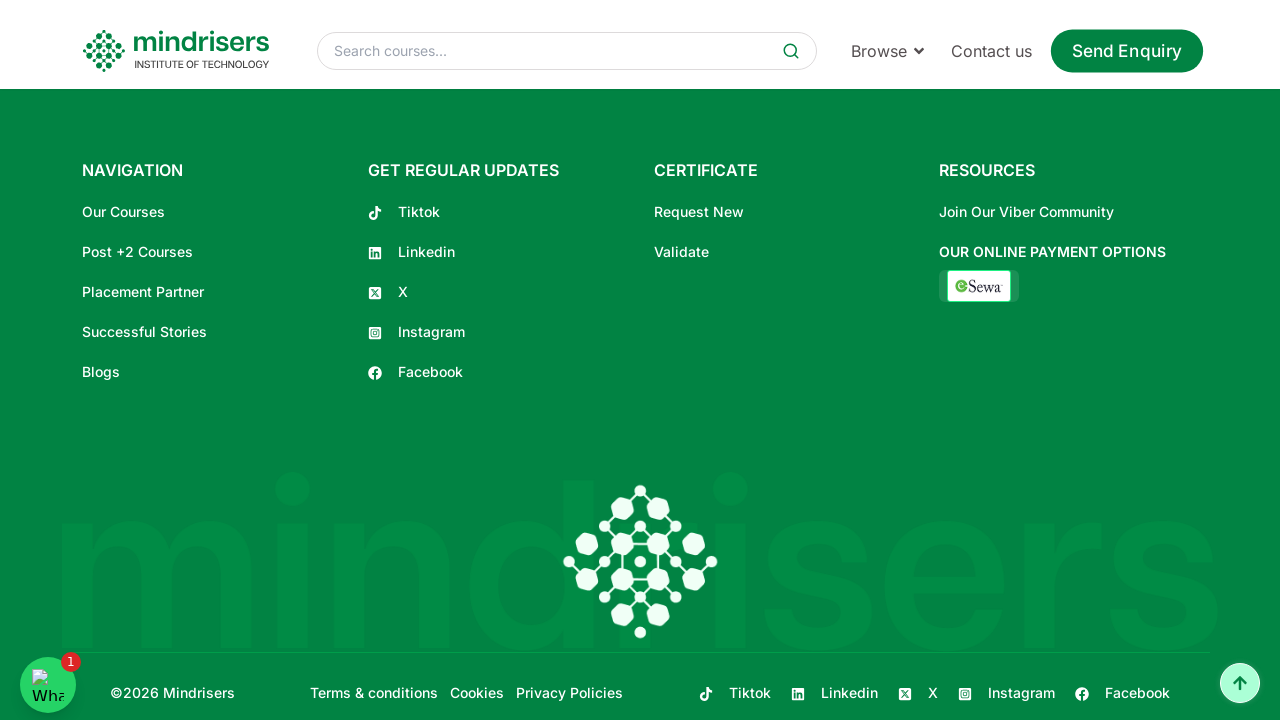

Scrolled down by 1000px
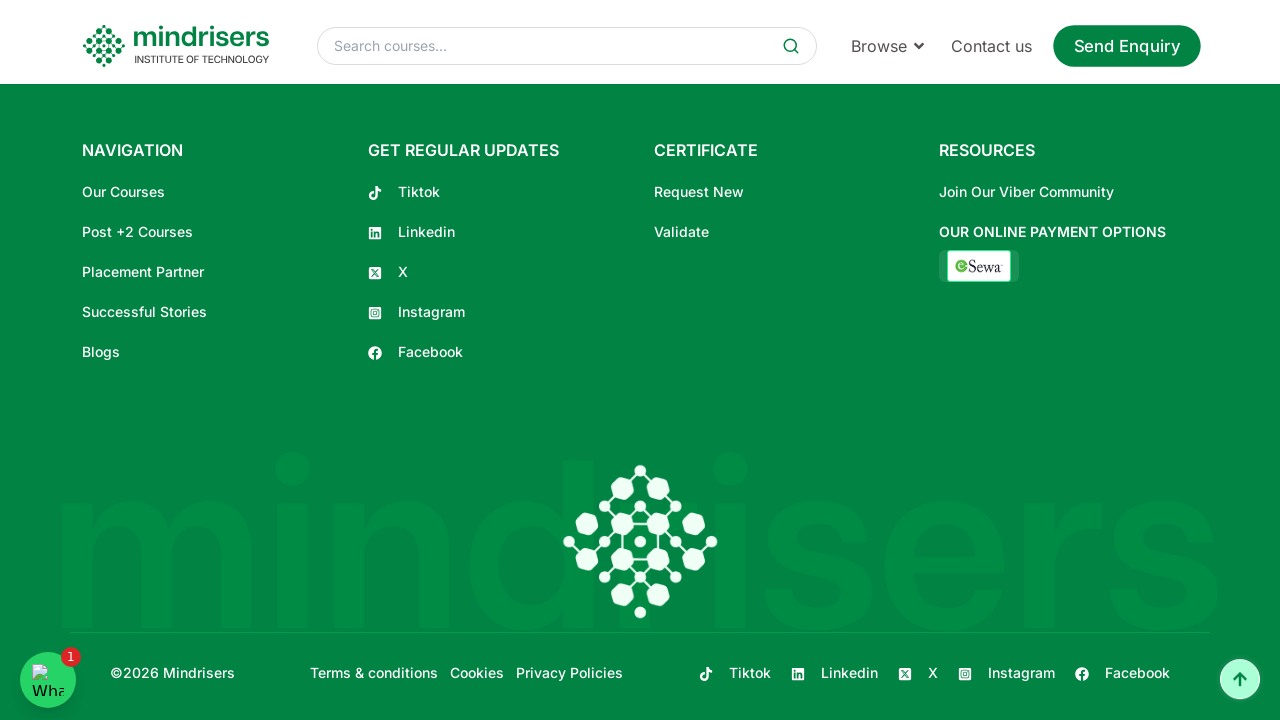

Waited 250ms for page to settle after scroll
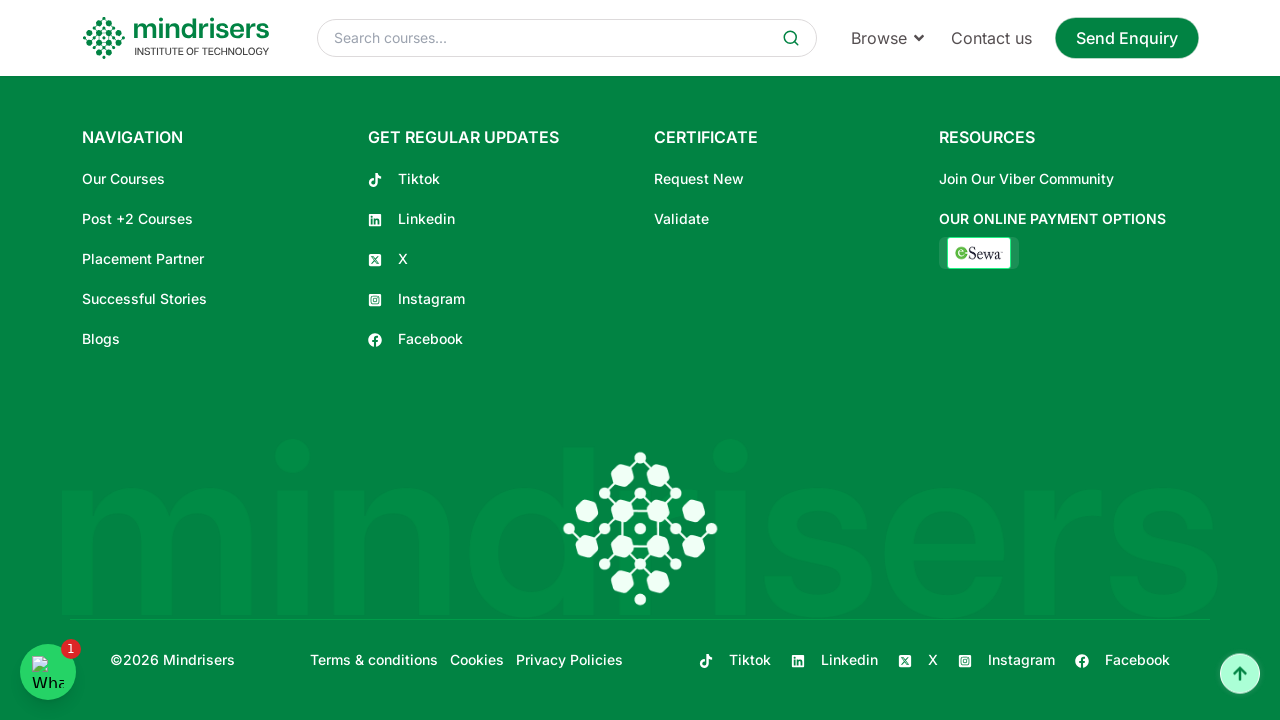

Scrolled down by 1000px
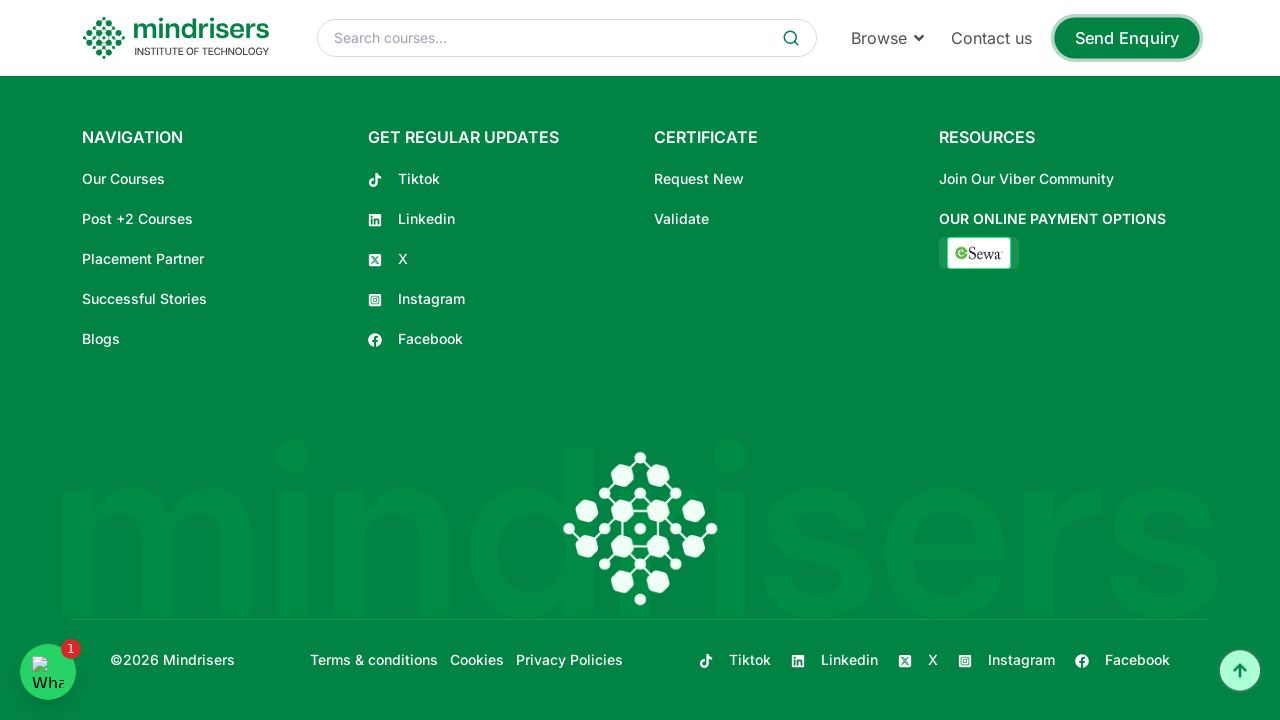

Waited 250ms for page to settle after scroll
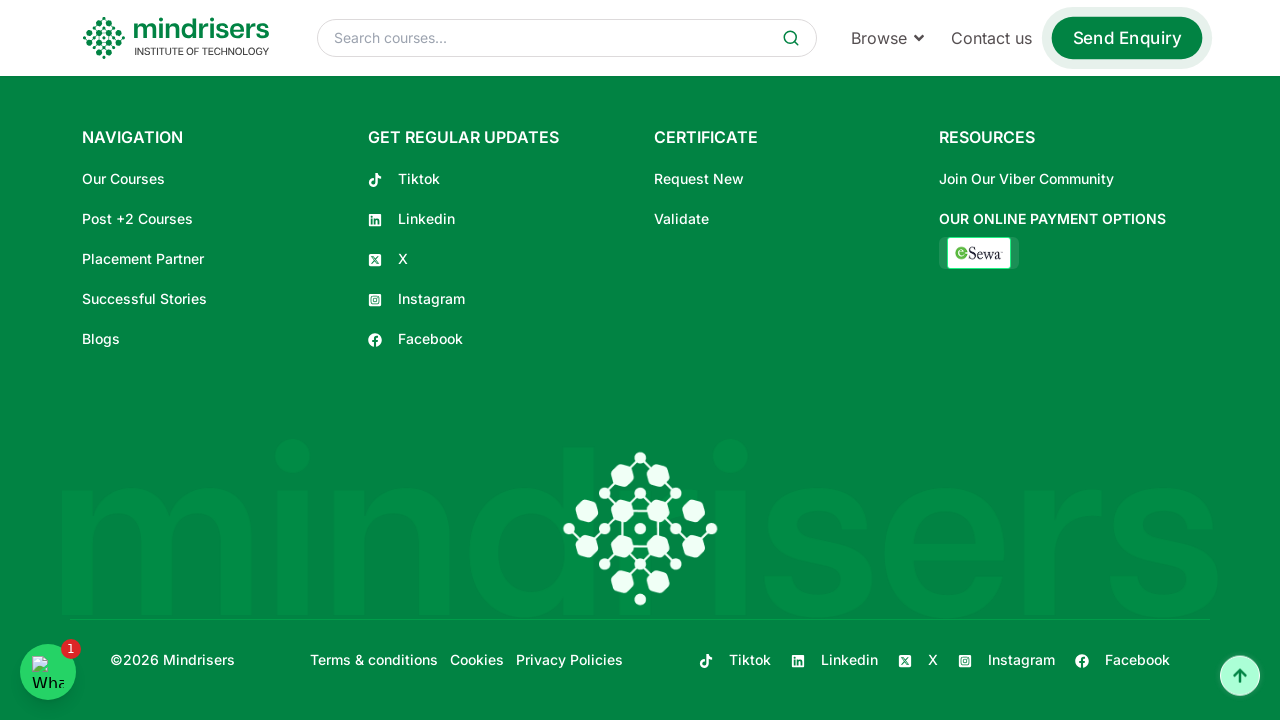

Scrolled down by 1000px
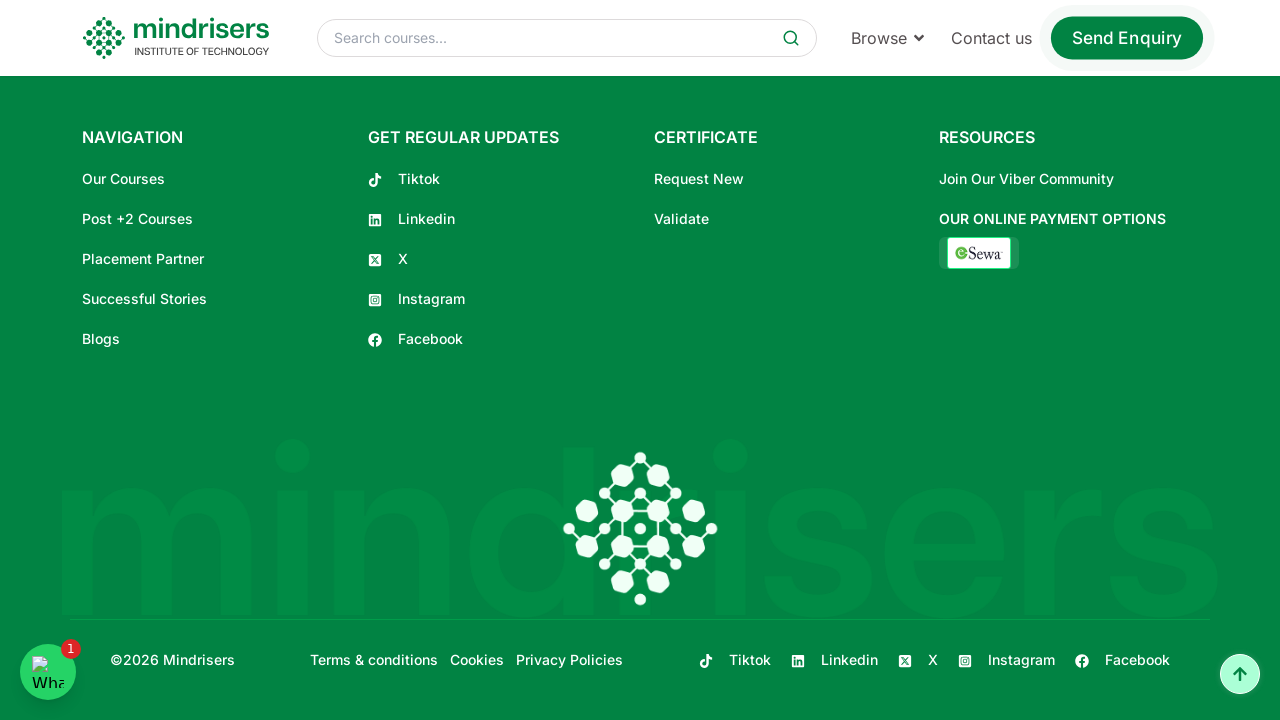

Waited 250ms for page to settle after scroll
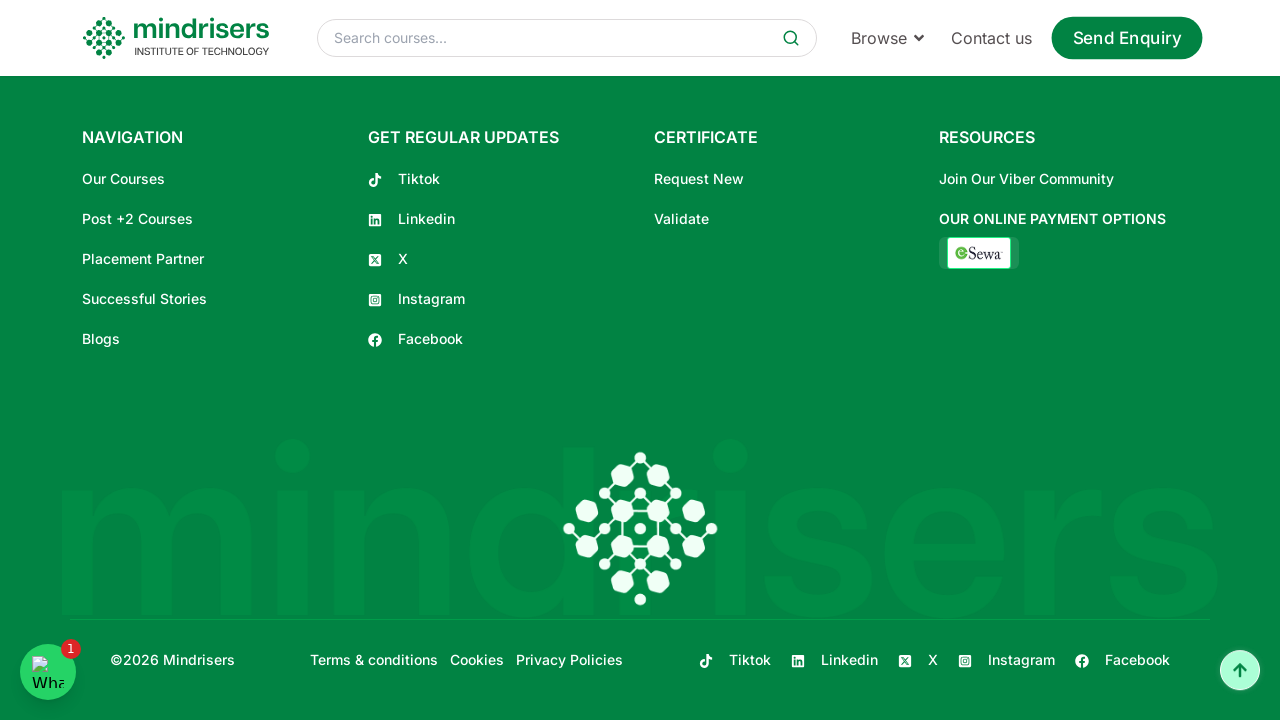

Scrolled down by 1000px
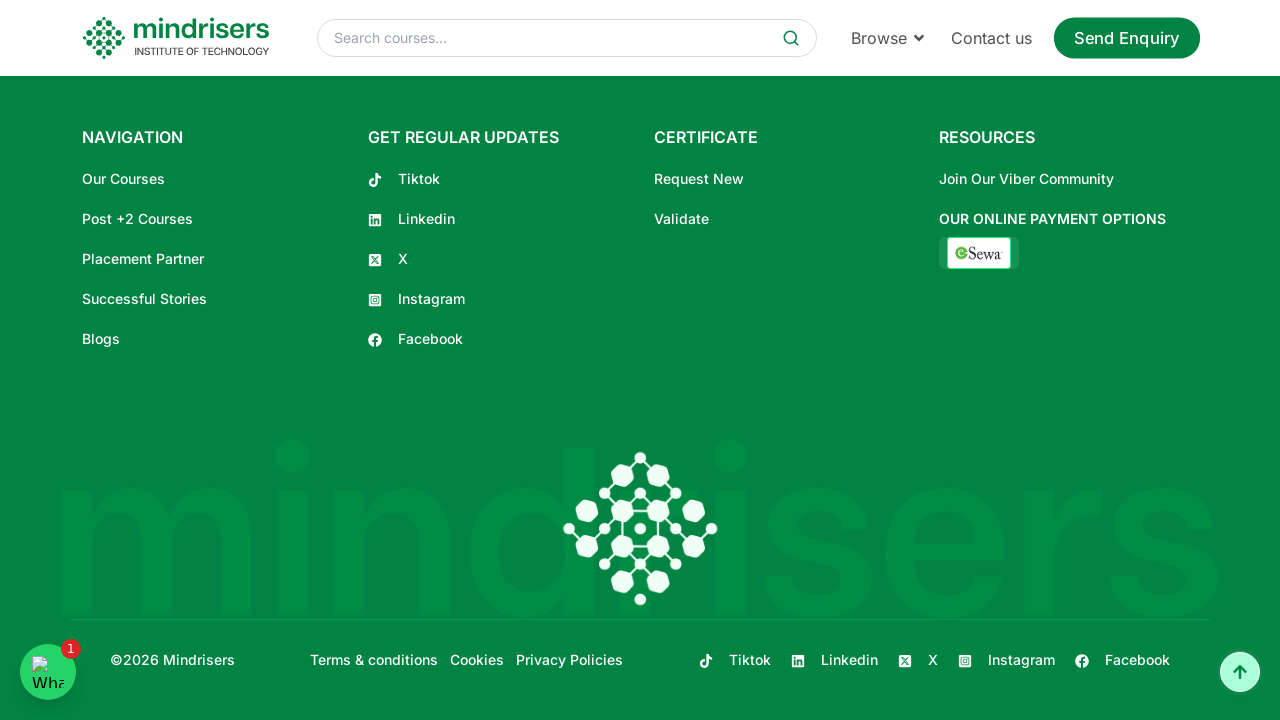

Waited 250ms for page to settle after scroll
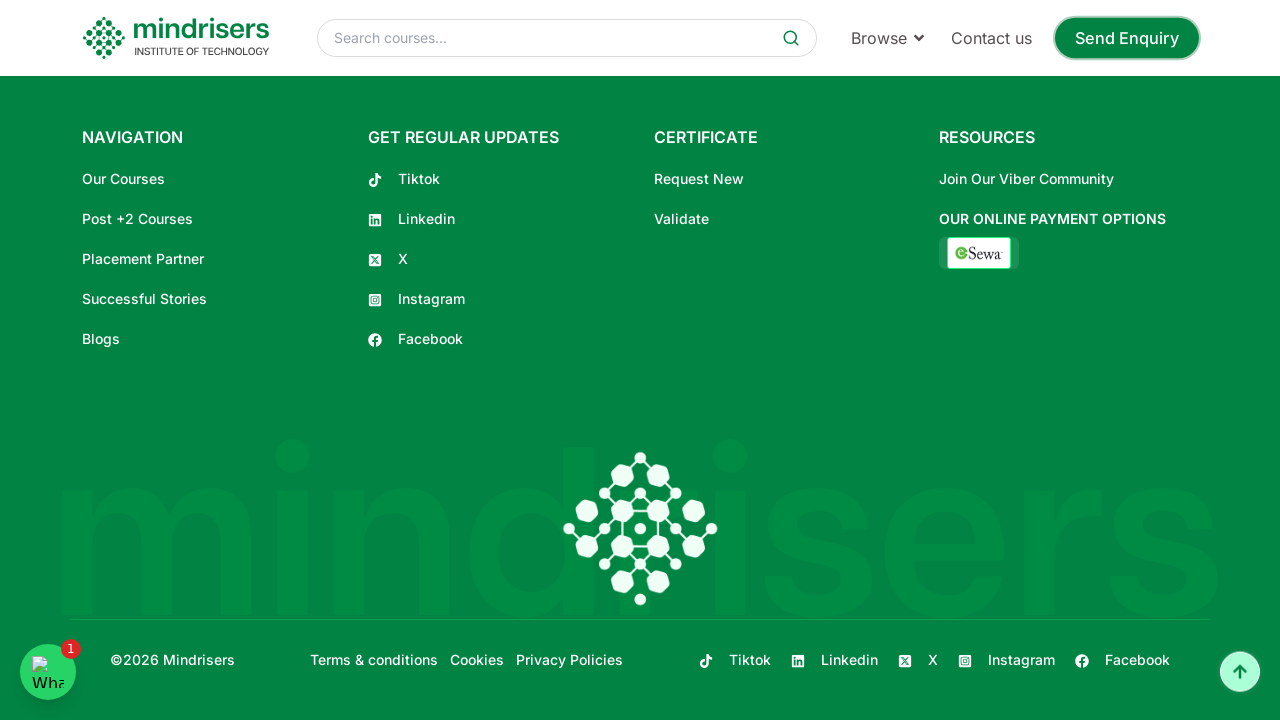

Name input field became visible
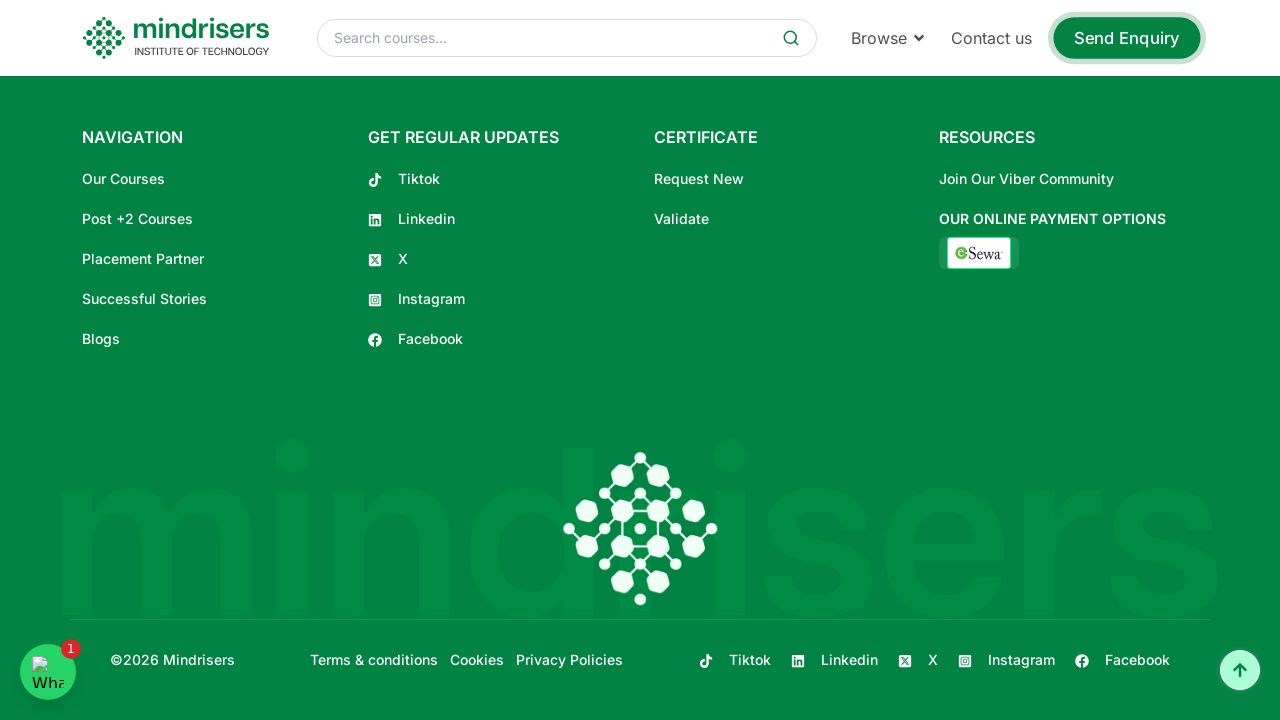

Filled name field with 'ram' on //input[@placeholder='Name']
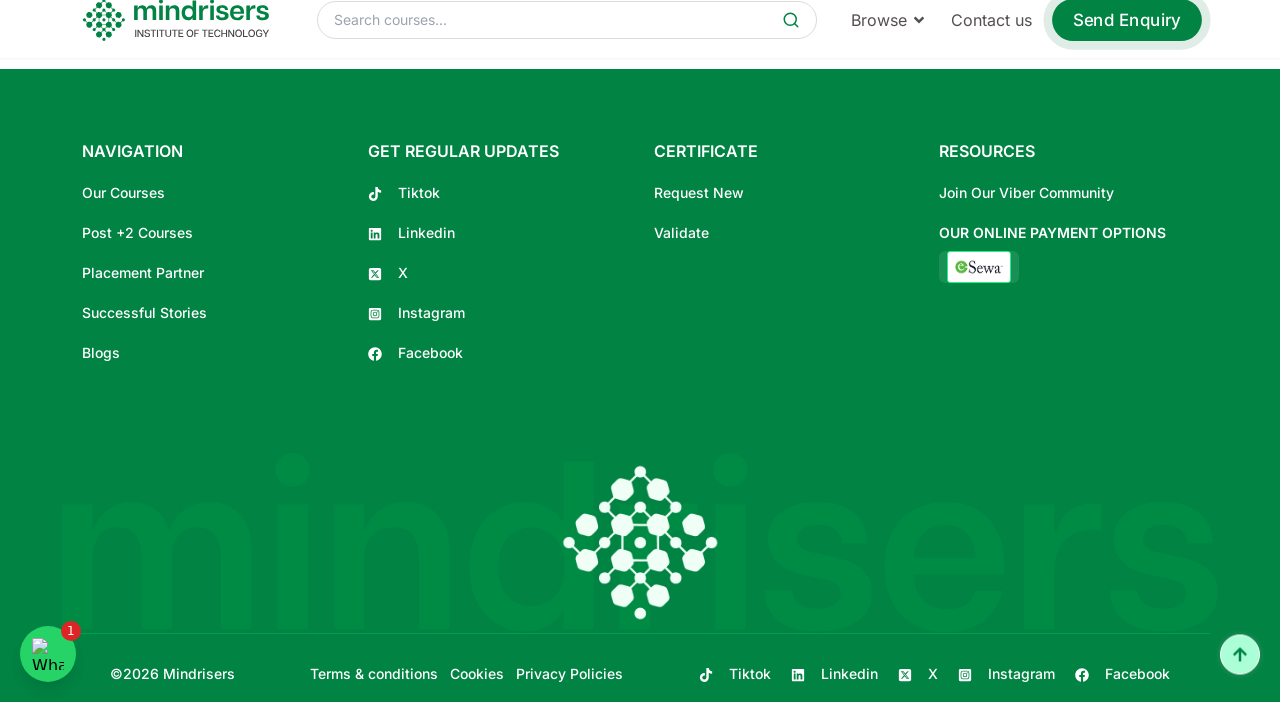

Filled email field with 'ram@gmail.com' on //input[@placeholder='Email']
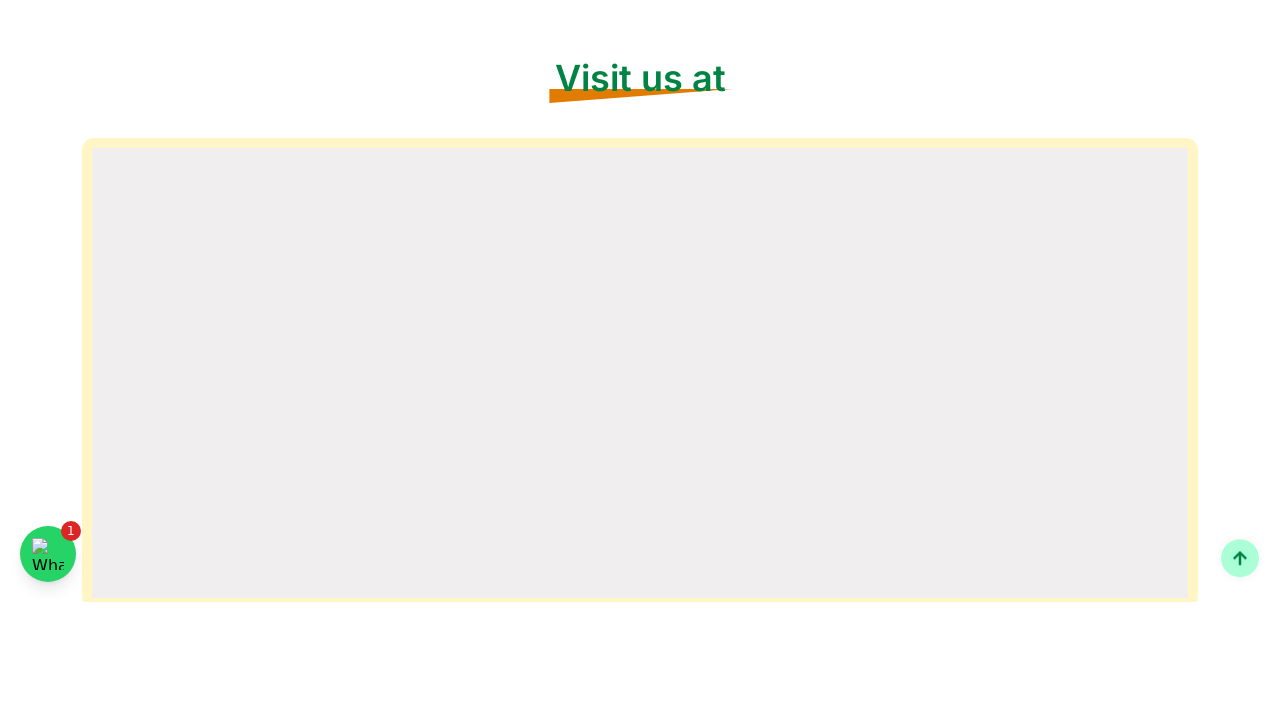

Filled phone field with invalid number '987654' for validation testing on //input[@placeholder='Phone']
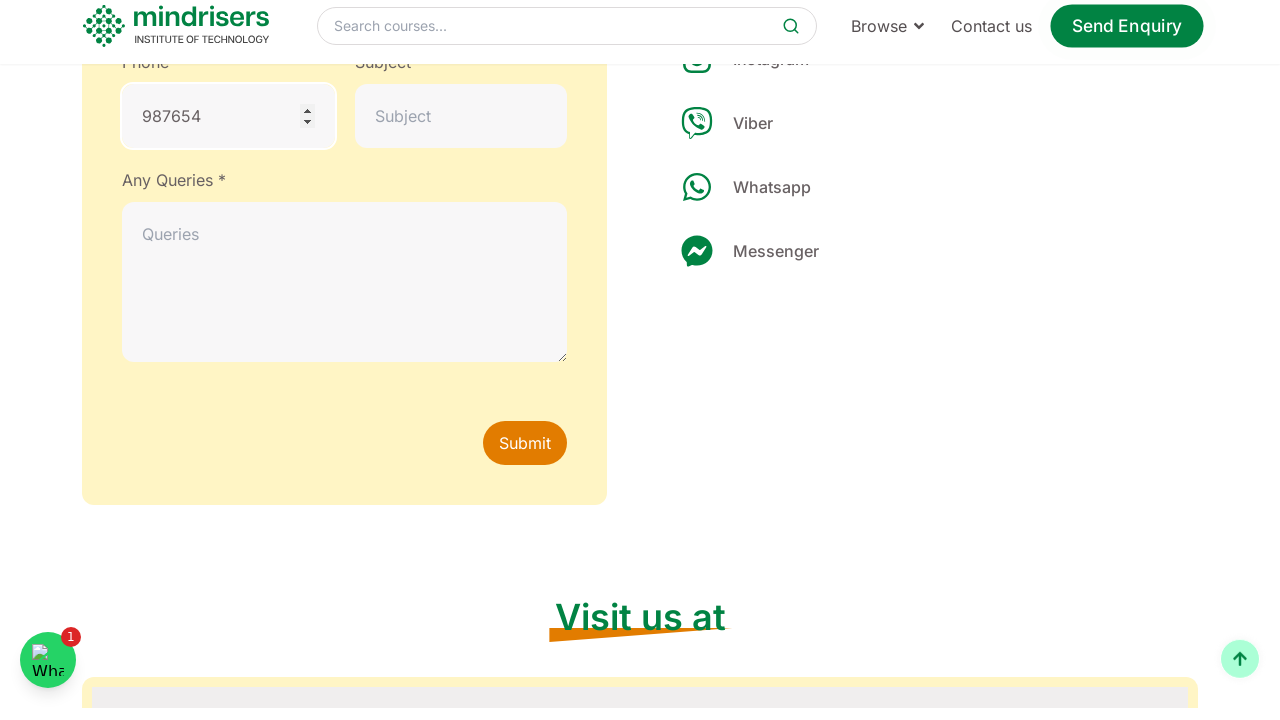

Waited 2000ms to observe the filled contact form
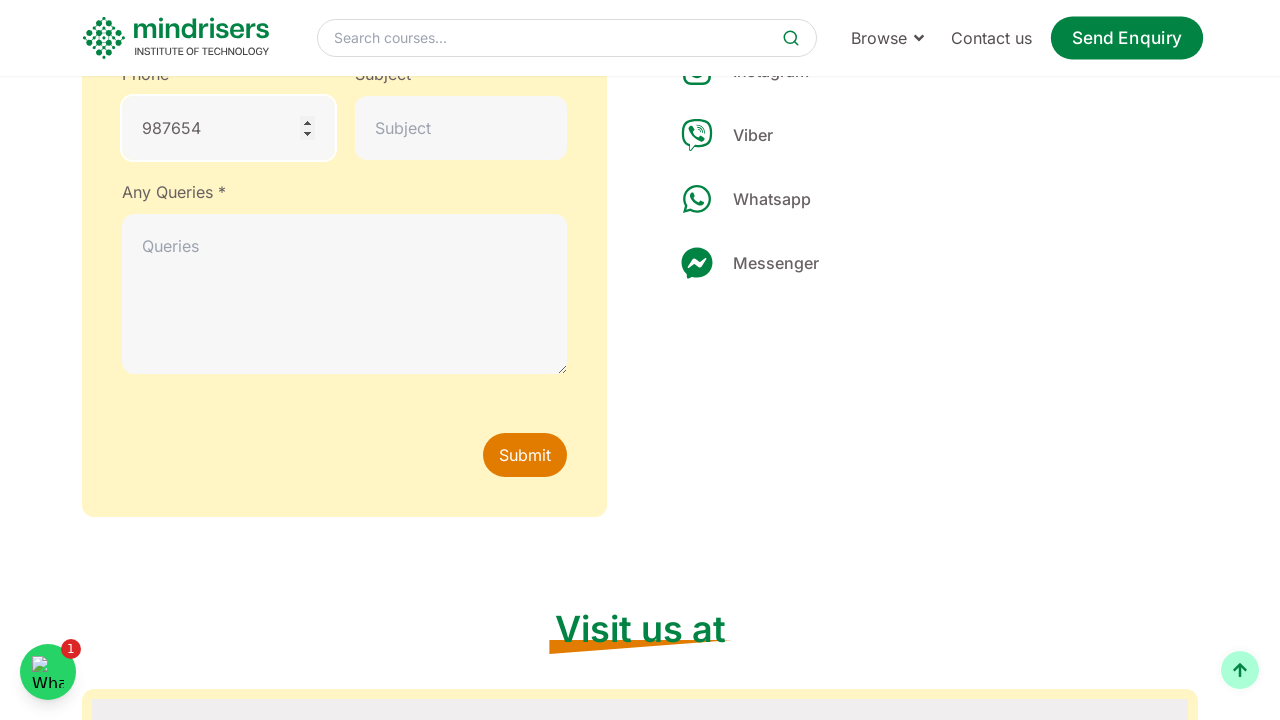

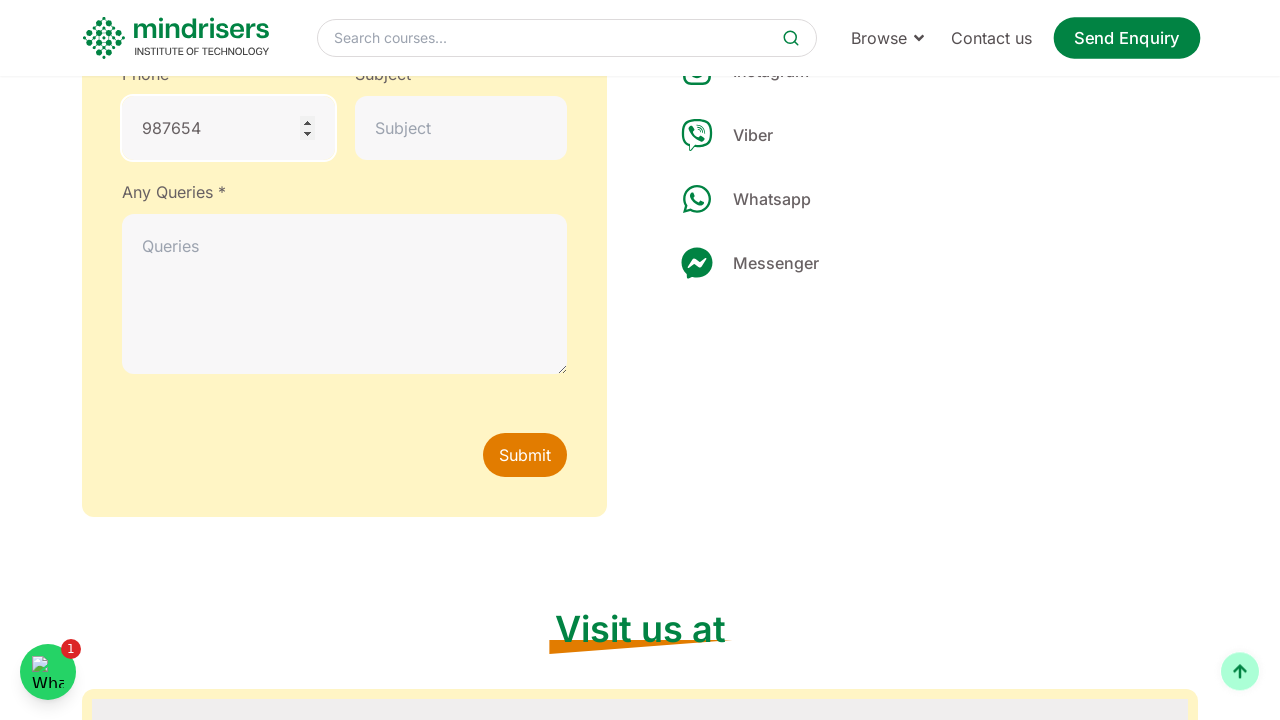